Tests the ParaBank user registration form by filling in all required fields (personal info, address, and account credentials) and submitting the form to create a new account.

Starting URL: https://parabank.parasoft.com/parabank/register.htm

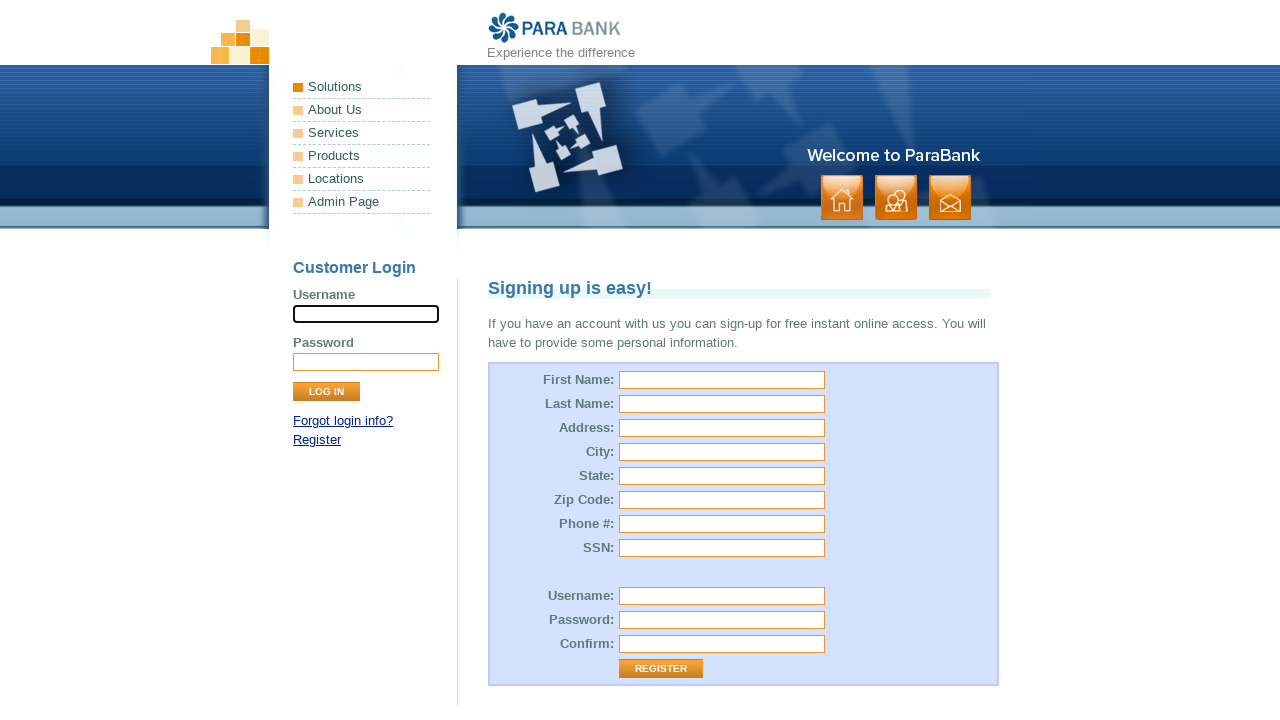

Filled first name field with 'Michael' on #customer\.firstName
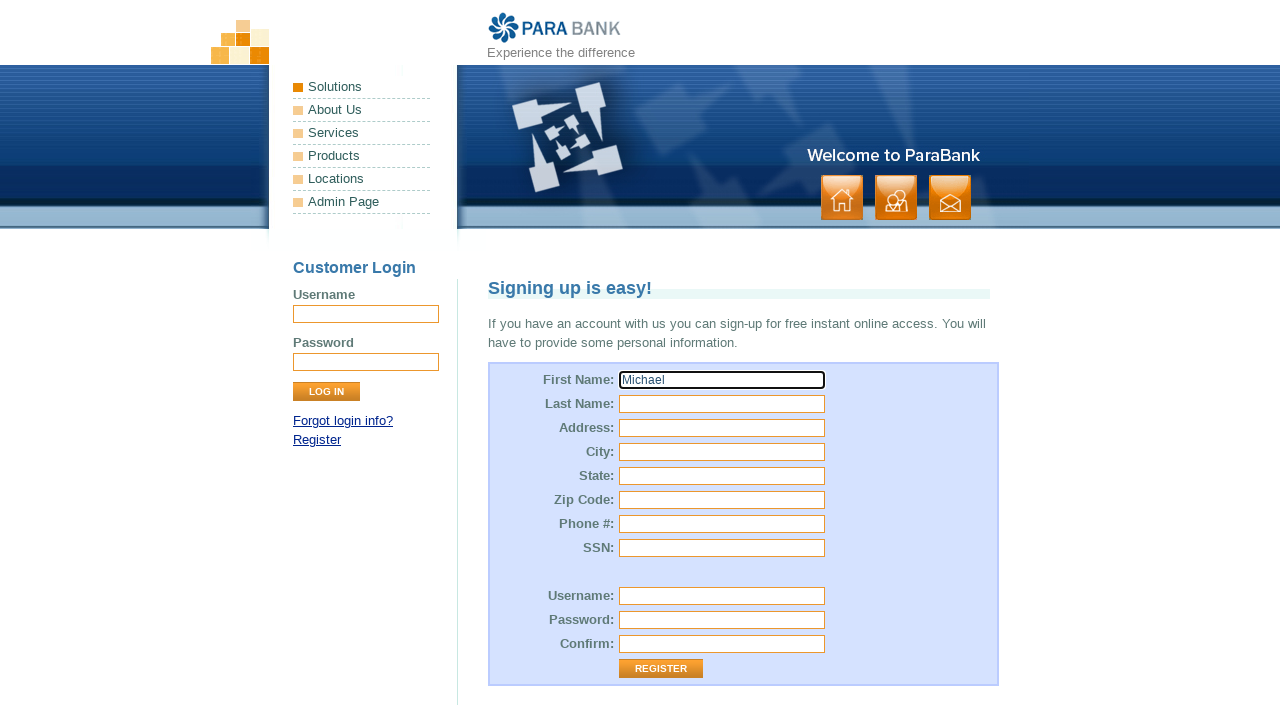

Filled last name field with 'Johnson' on #customer\.lastName
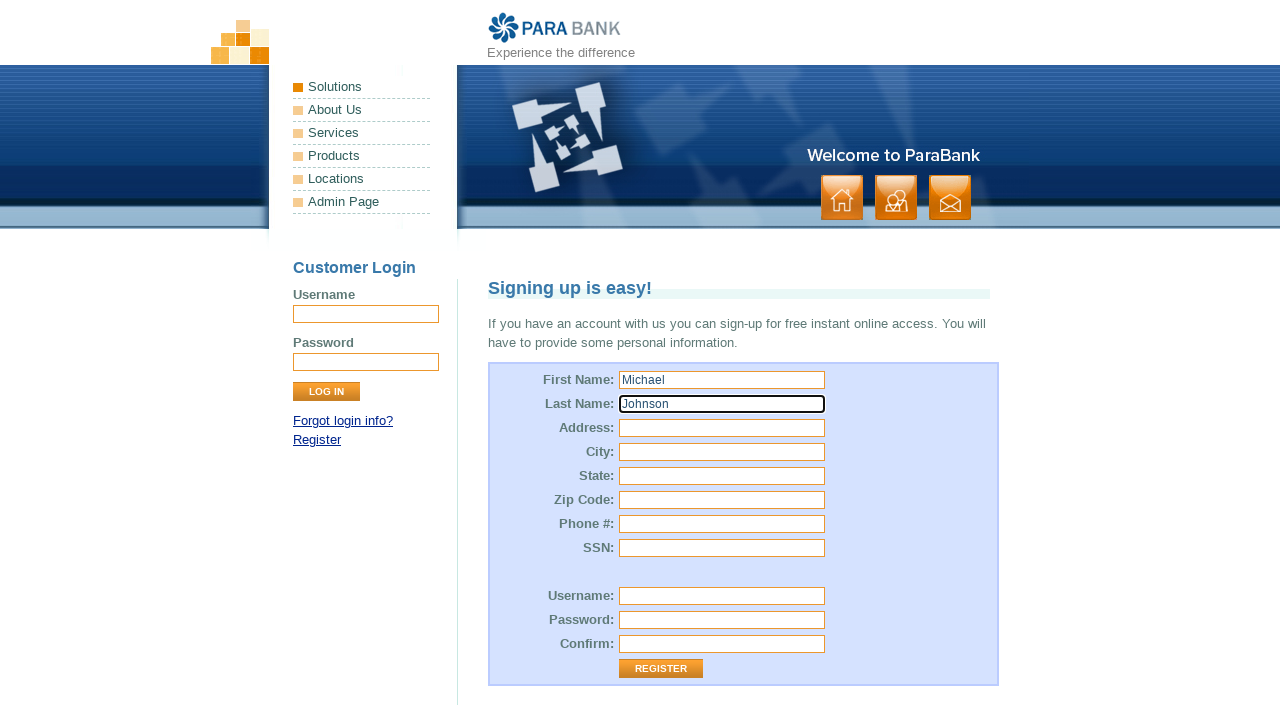

Filled street address with '742 Evergreen Terrace' on #customer\.address\.street
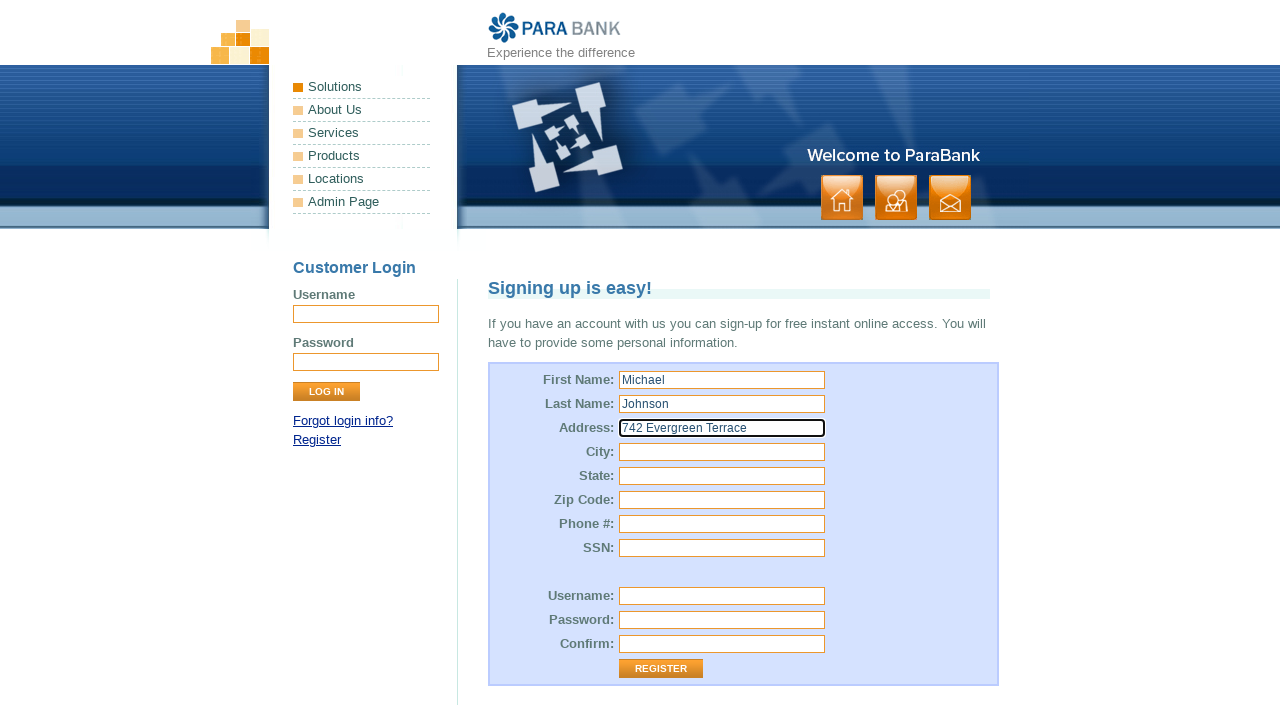

Filled city field with 'Springfield' on #customer\.address\.city
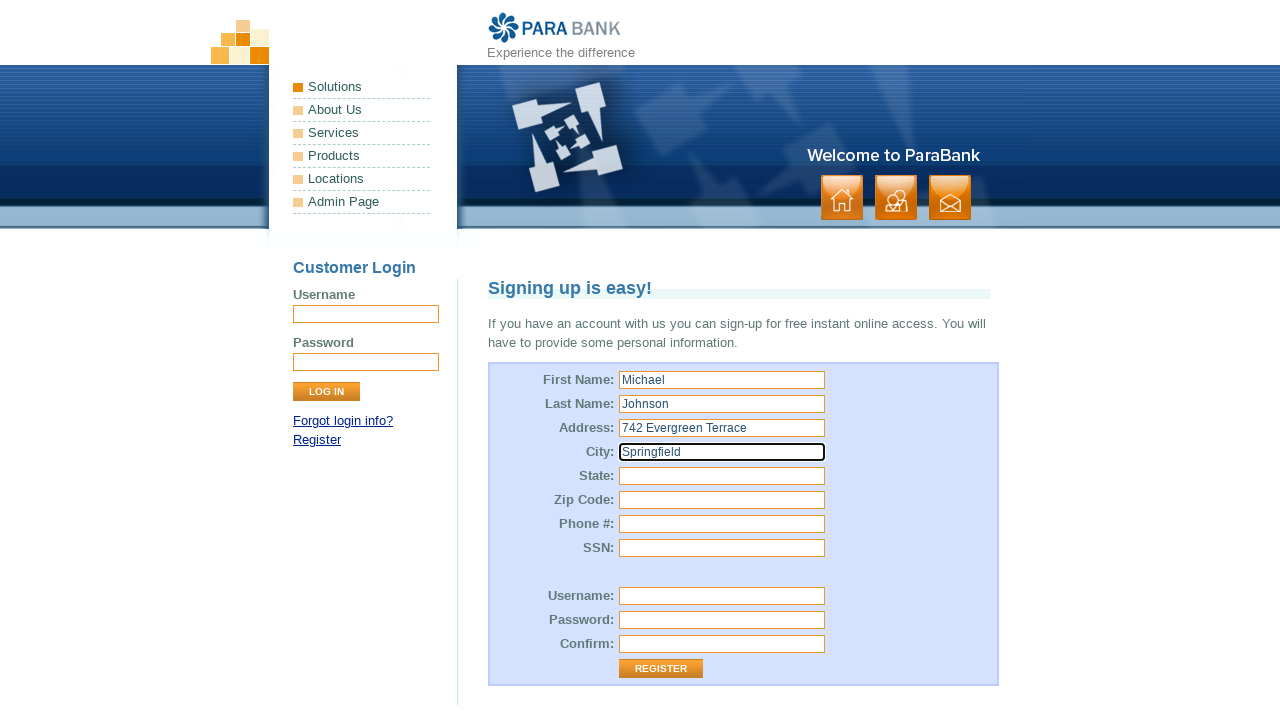

Filled state field with 'Illinois' on #customer\.address\.state
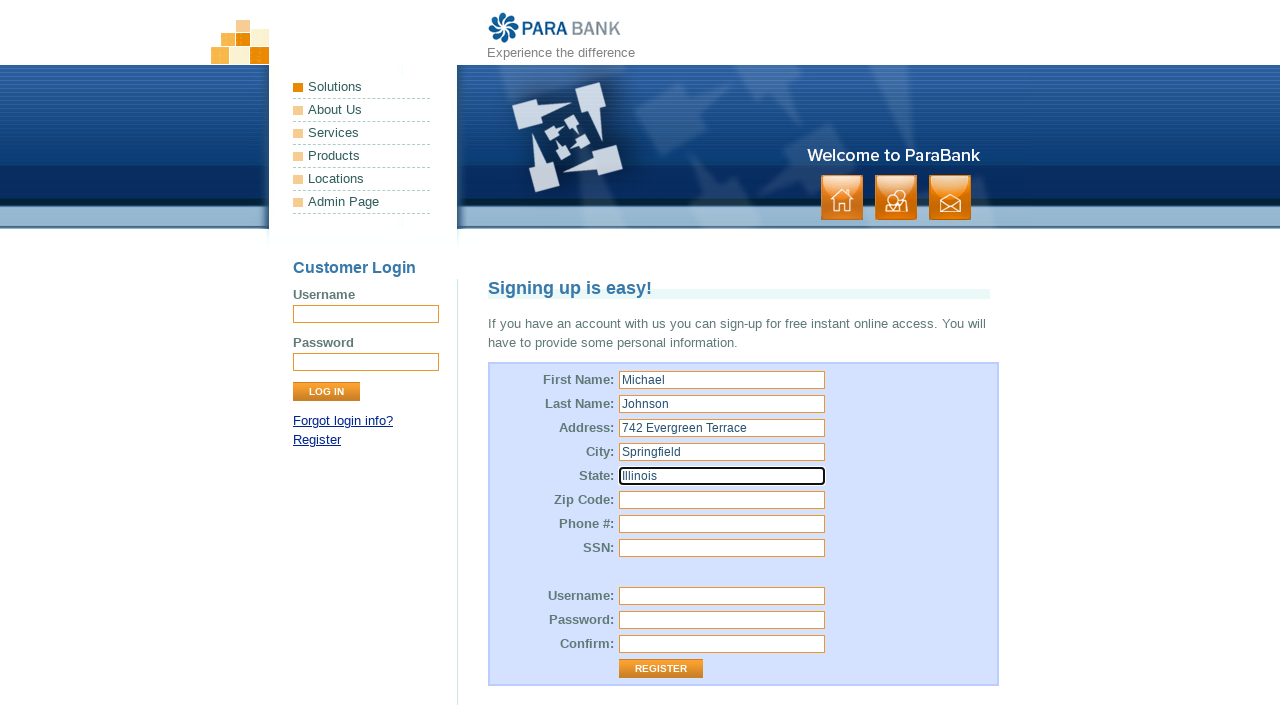

Filled zip code field with '62704' on #customer\.address\.zipCode
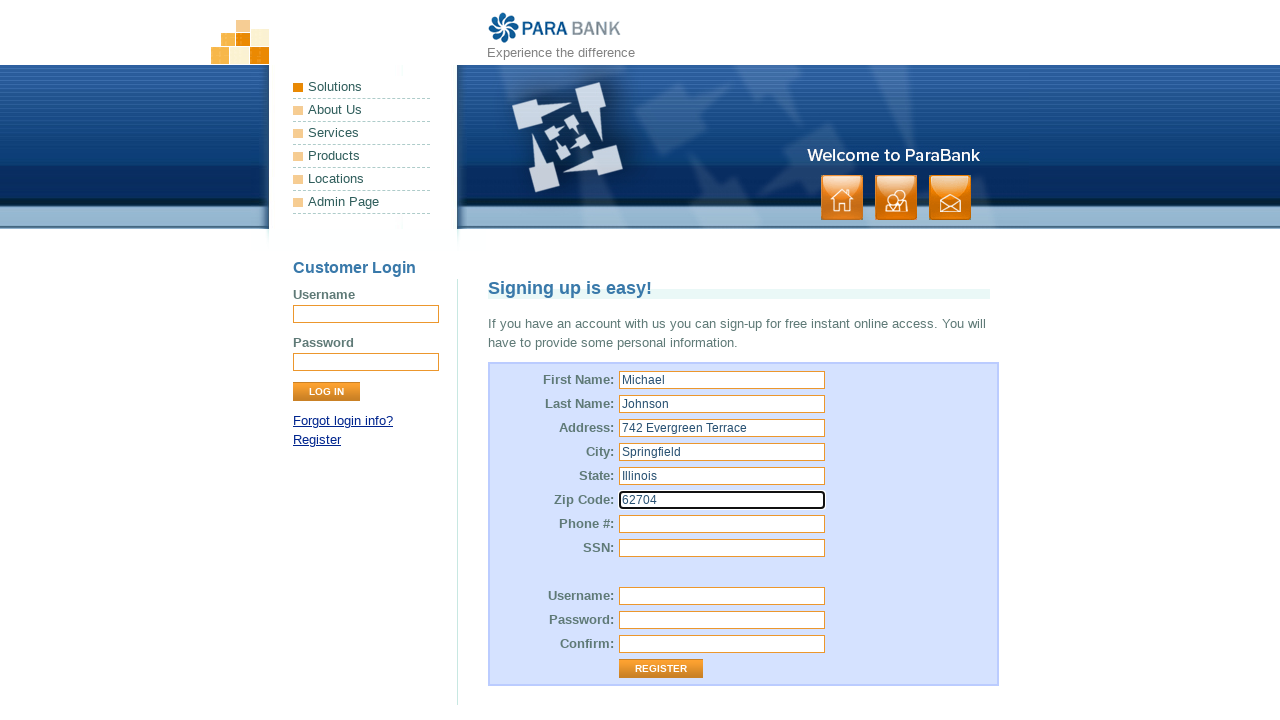

Filled phone number field with '555-123-4567' on #customer\.phoneNumber
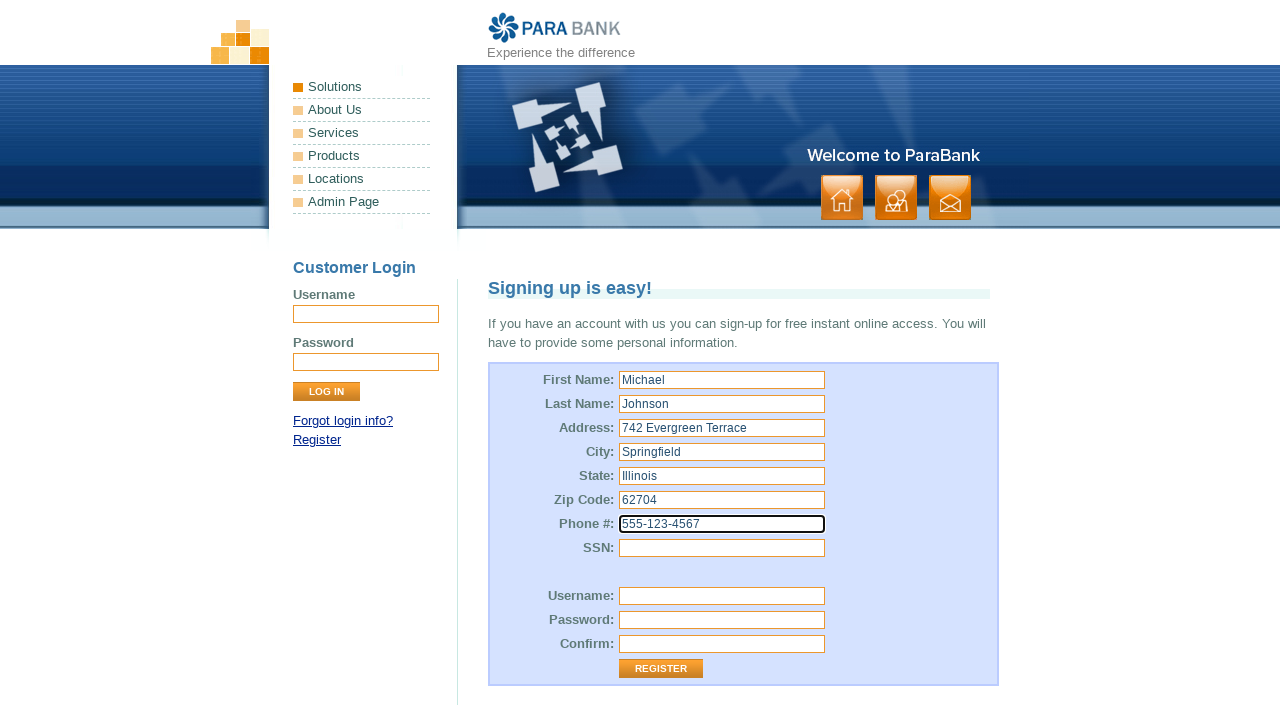

Filled SSN field with '123-45-6789' on #customer\.ssn
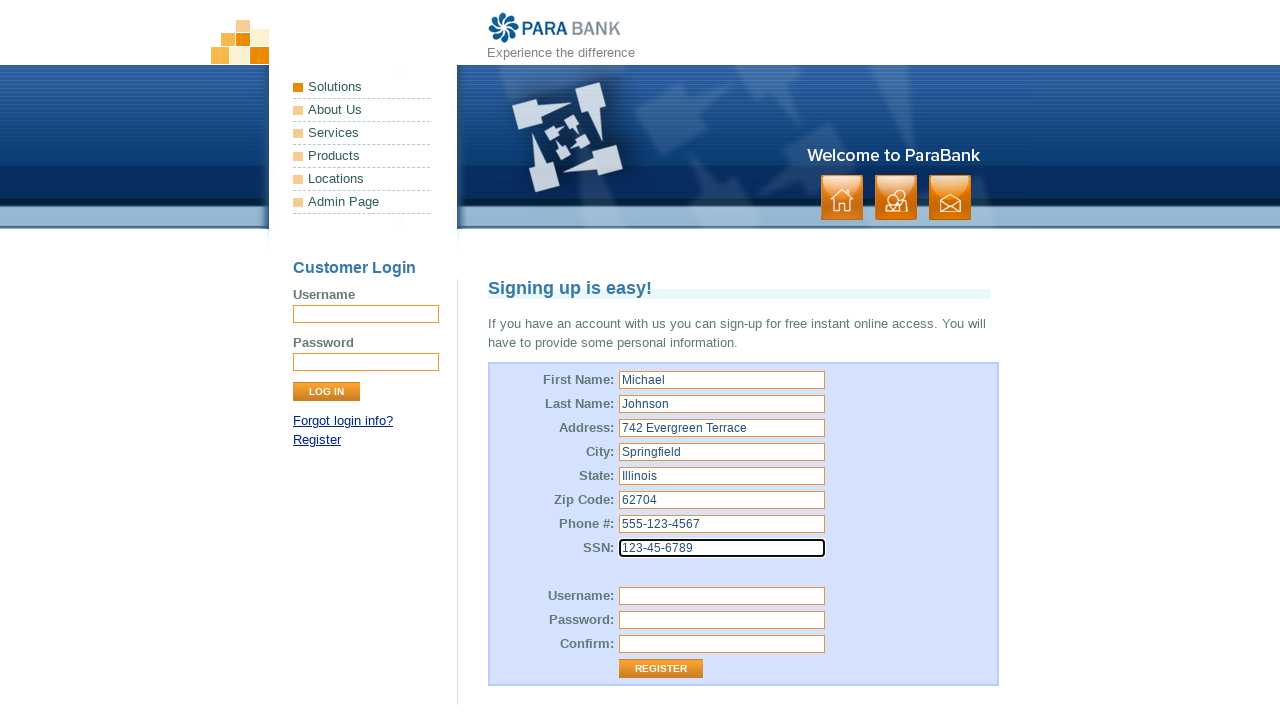

Filled username field with 'mjohnson2024' on #customer\.username
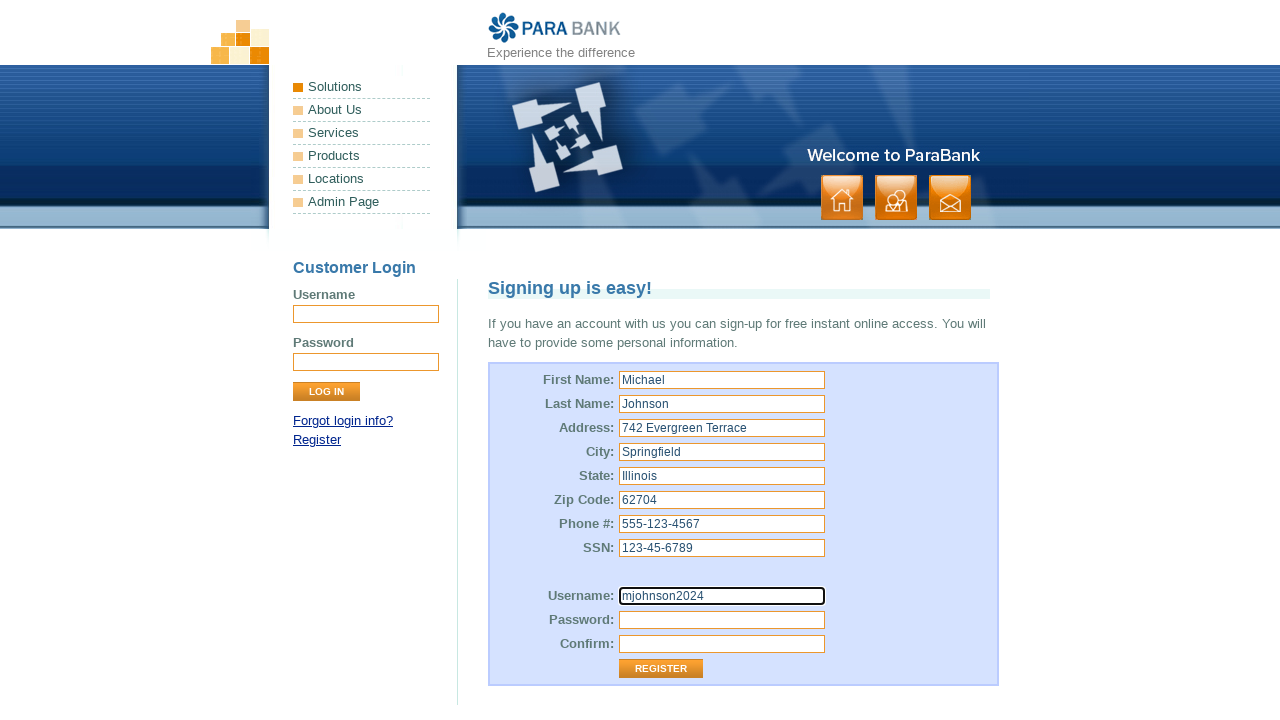

Filled password field with 'SecurePass123!' on #customer\.password
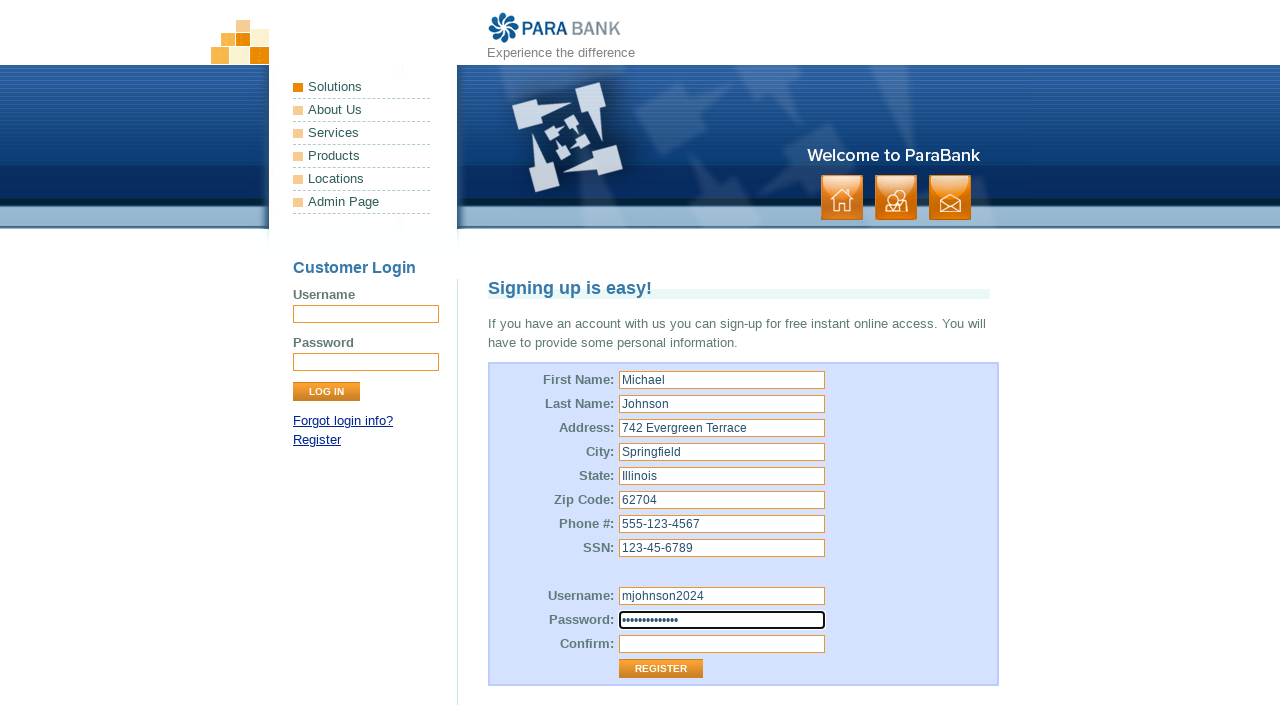

Filled repeated password field with 'SecurePass123!' on #repeatedPassword
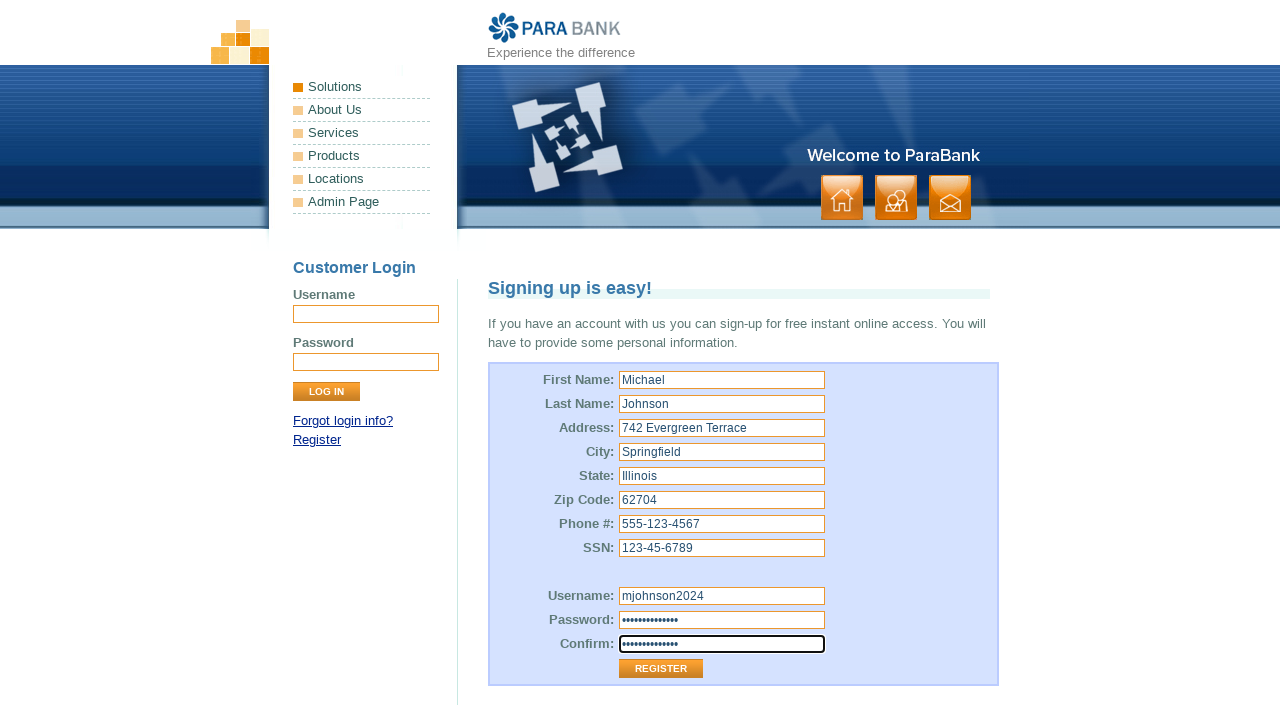

Clicked register button to submit the form at (326, 392) on input.button[type='submit']
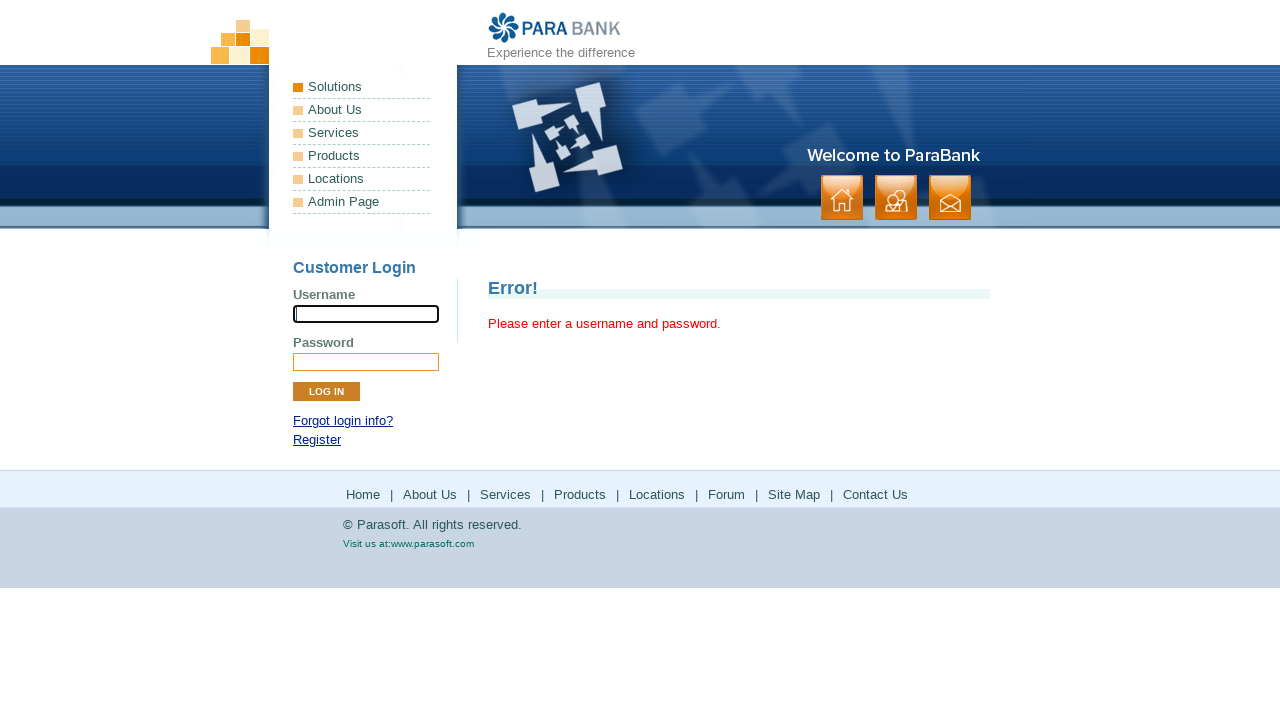

Waited for registration confirmation page to load
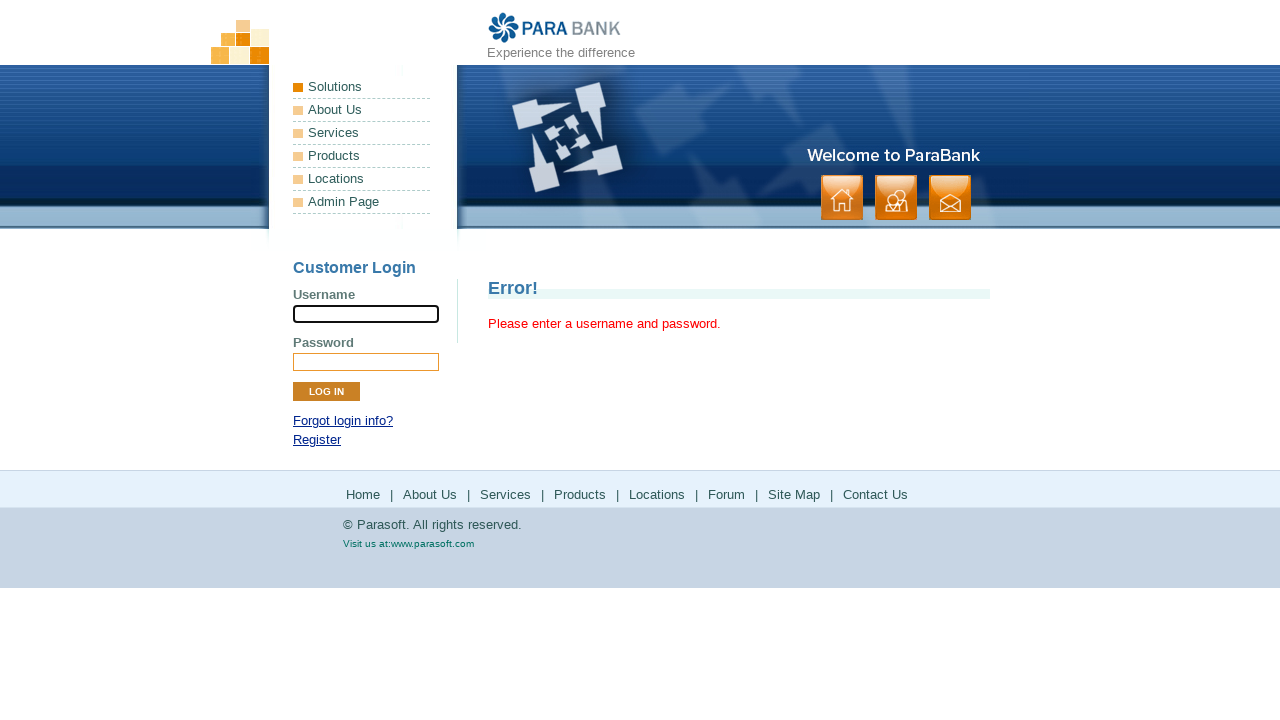

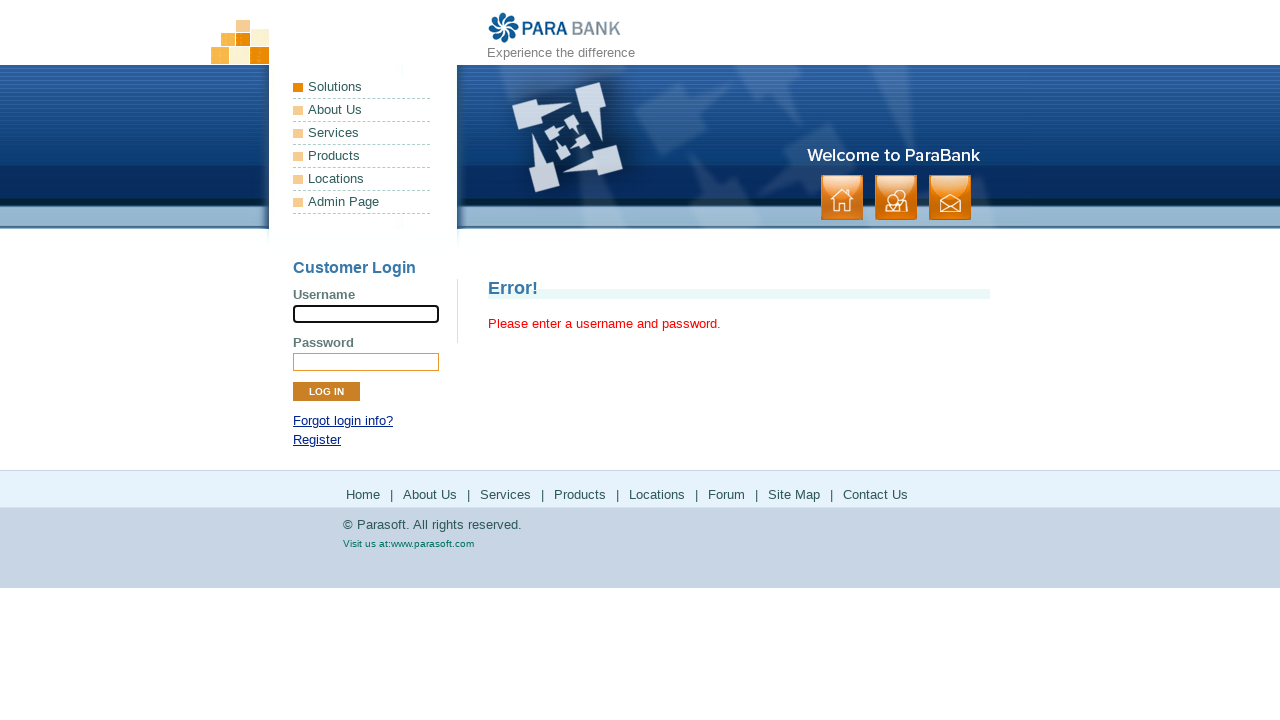